Tests file download functionality by clicking on a download link and verifying the download completes

Starting URL: https://the-internet.herokuapp.com/download

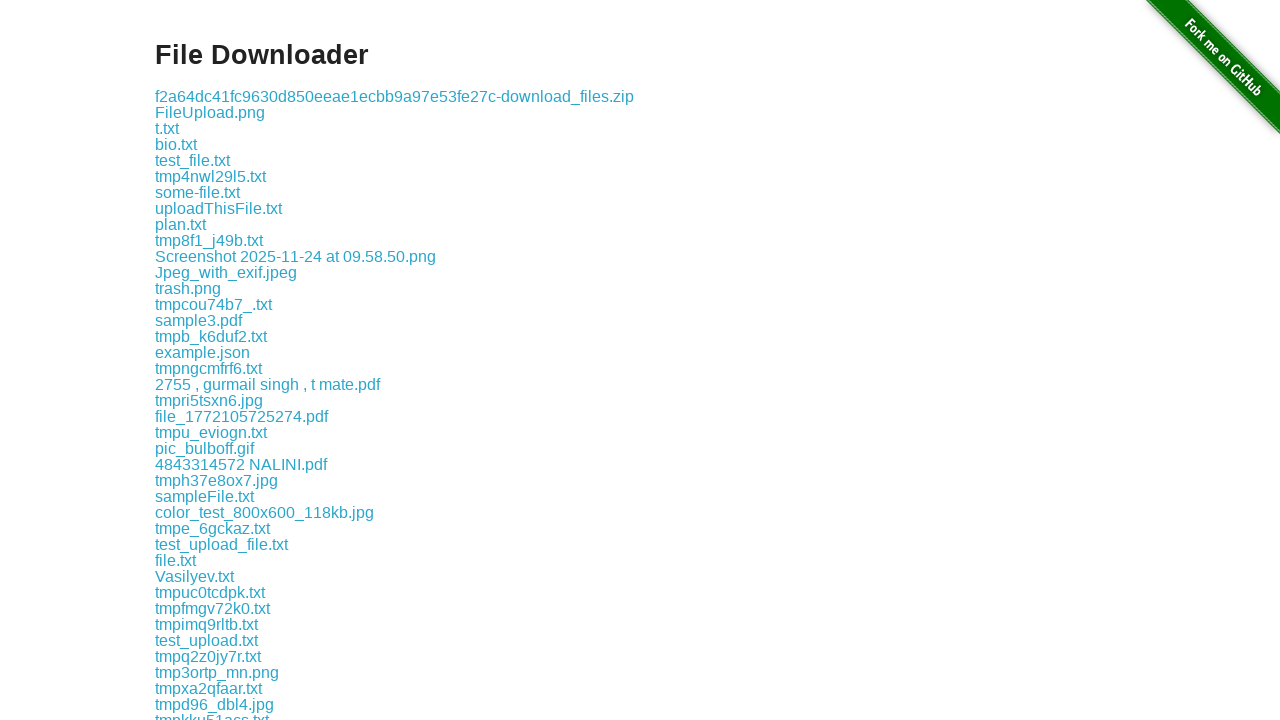

Waited for download link to be present
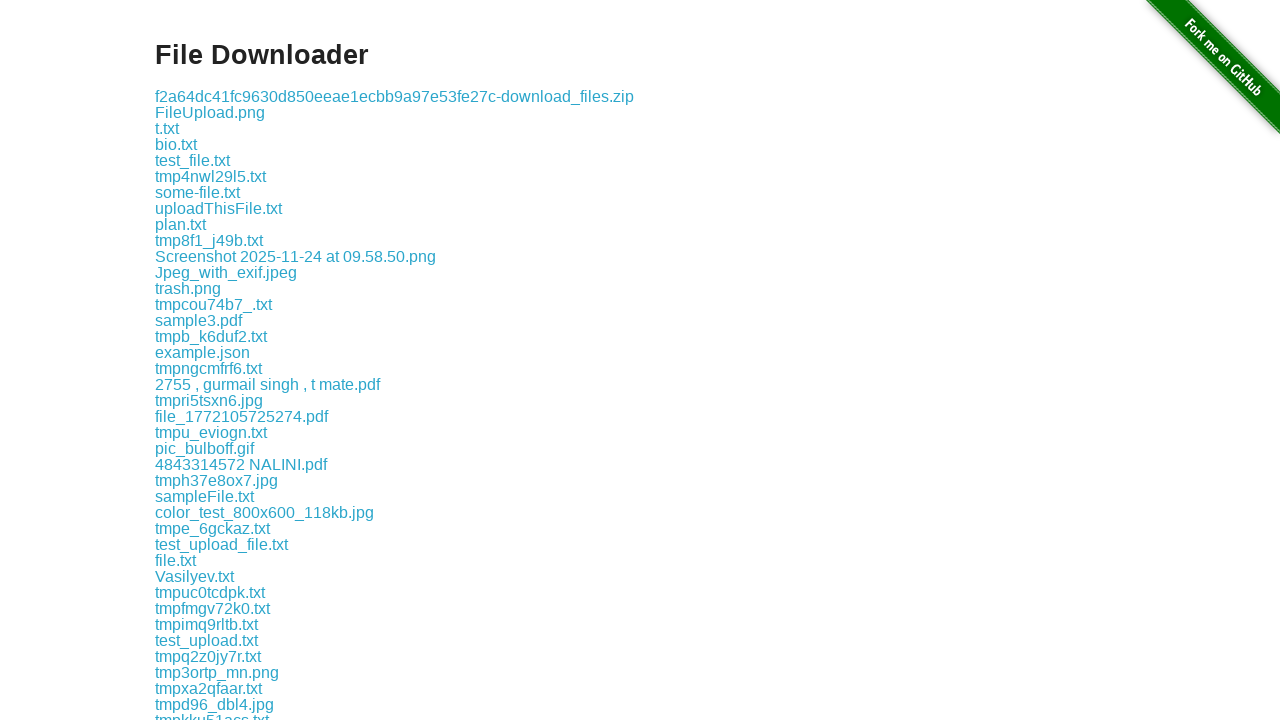

Located first download link element
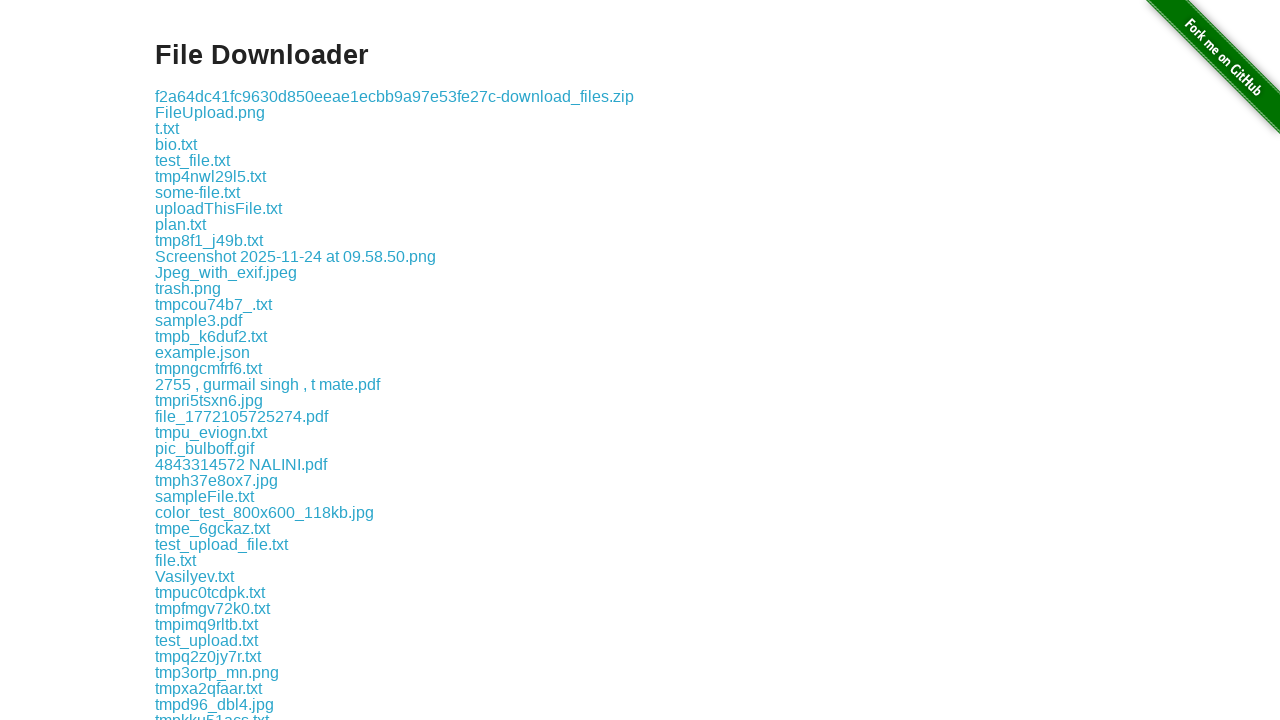

Retrieved download link text: f2a64dc41fc9630d850eeae1ecbb9a97e53fe27c-download_files.zip
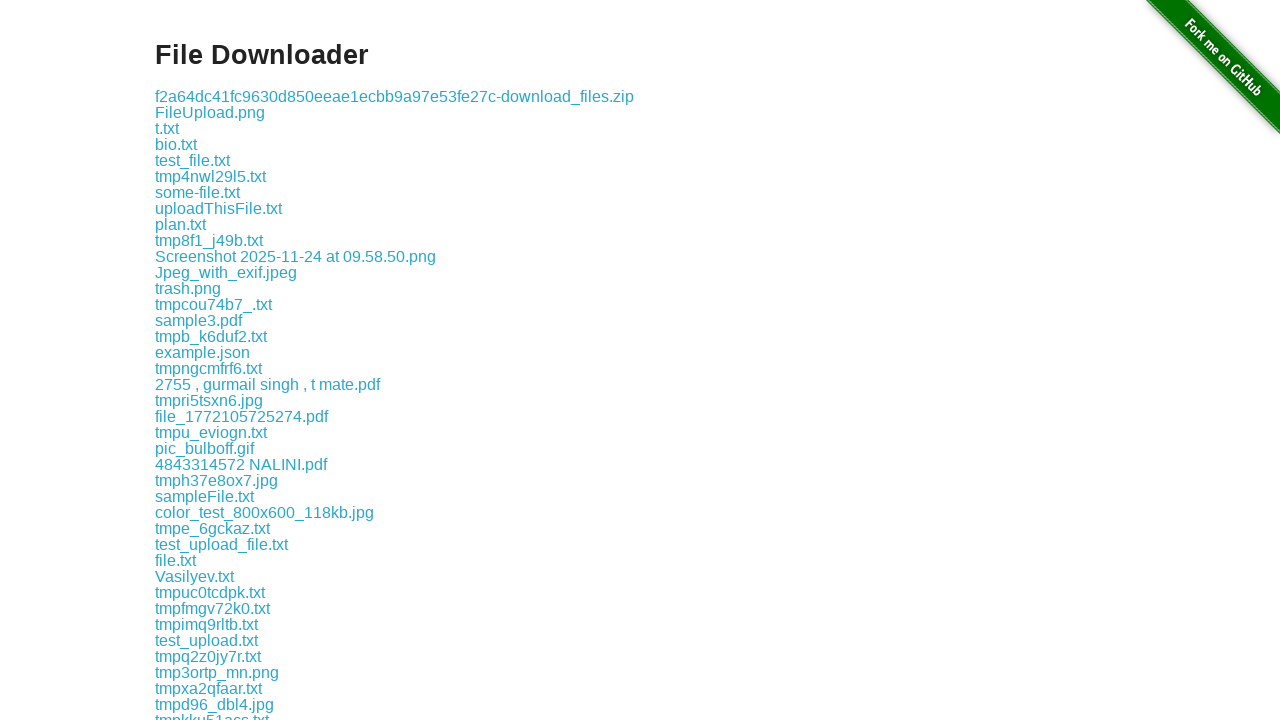

Clicked download link: f2a64dc41fc9630d850eeae1ecbb9a97e53fe27c-download_files.zip at (394, 96) on xpath=//div[@class='example']/a >> nth=0
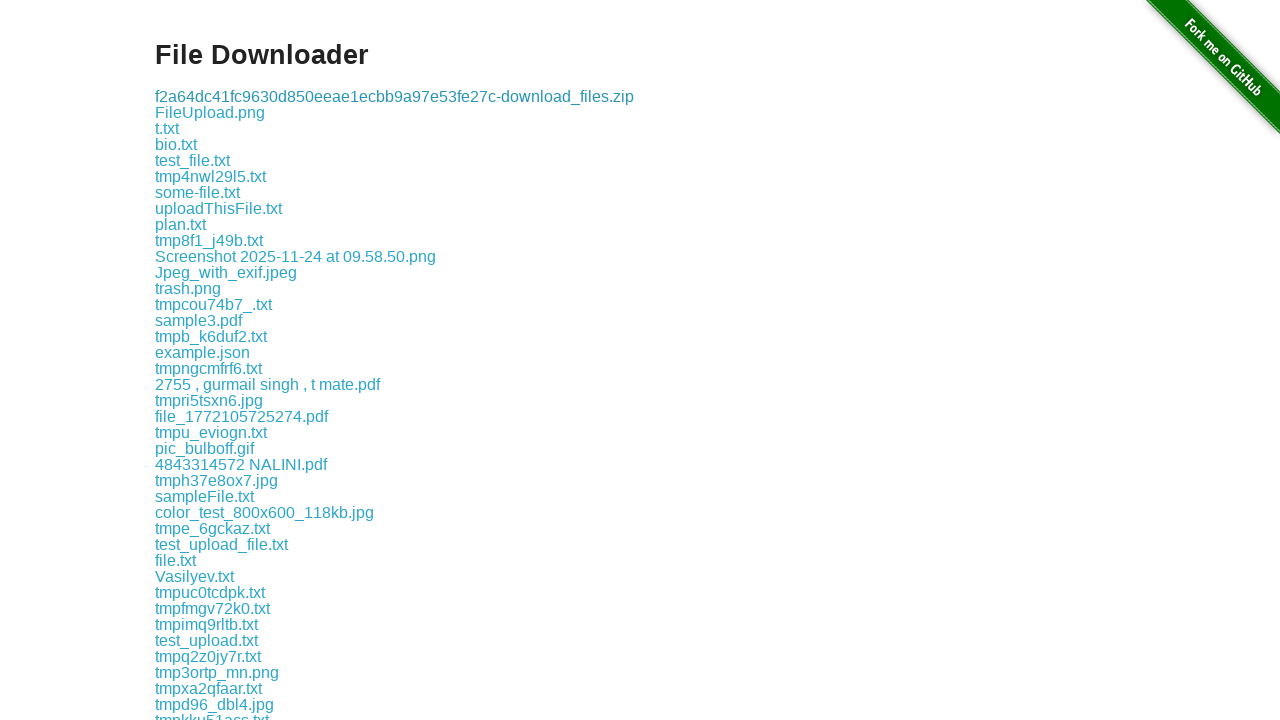

Download object received
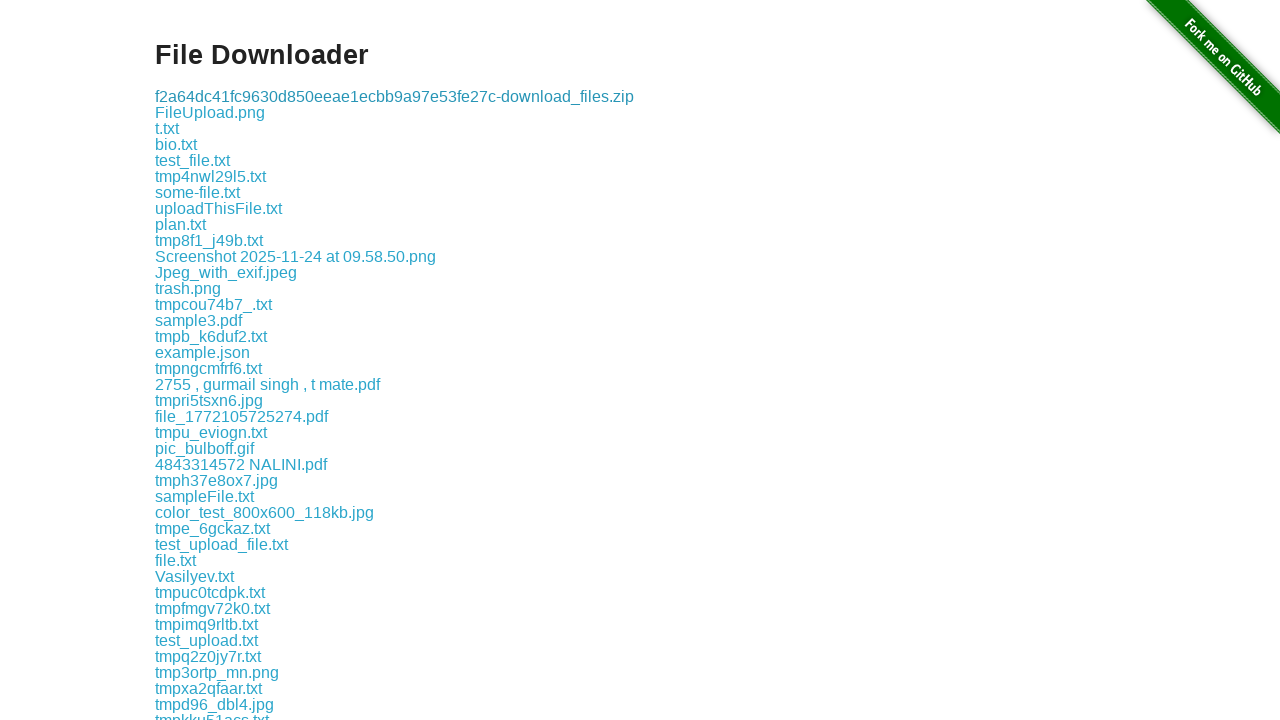

Download completed and path retrieved
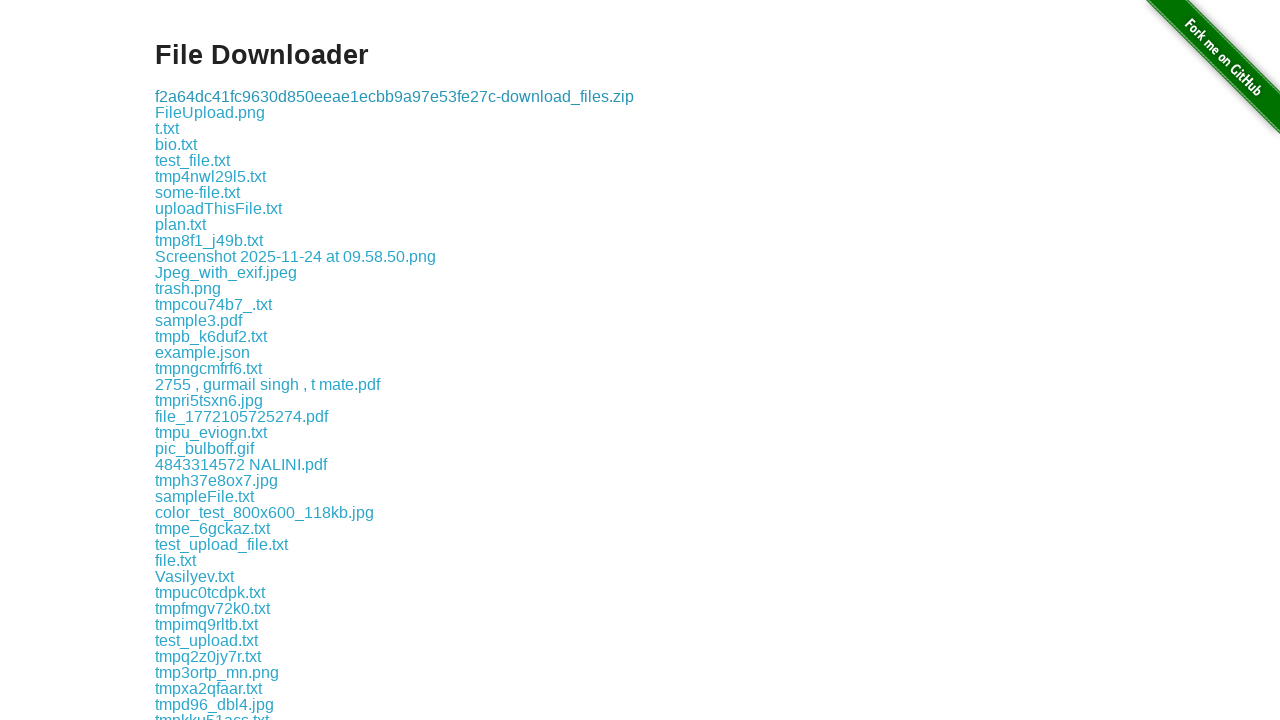

Verified file downloaded successfully: f2a64dc41fc9630d850eeae1ecbb9a97e53fe27c-download_files.zip
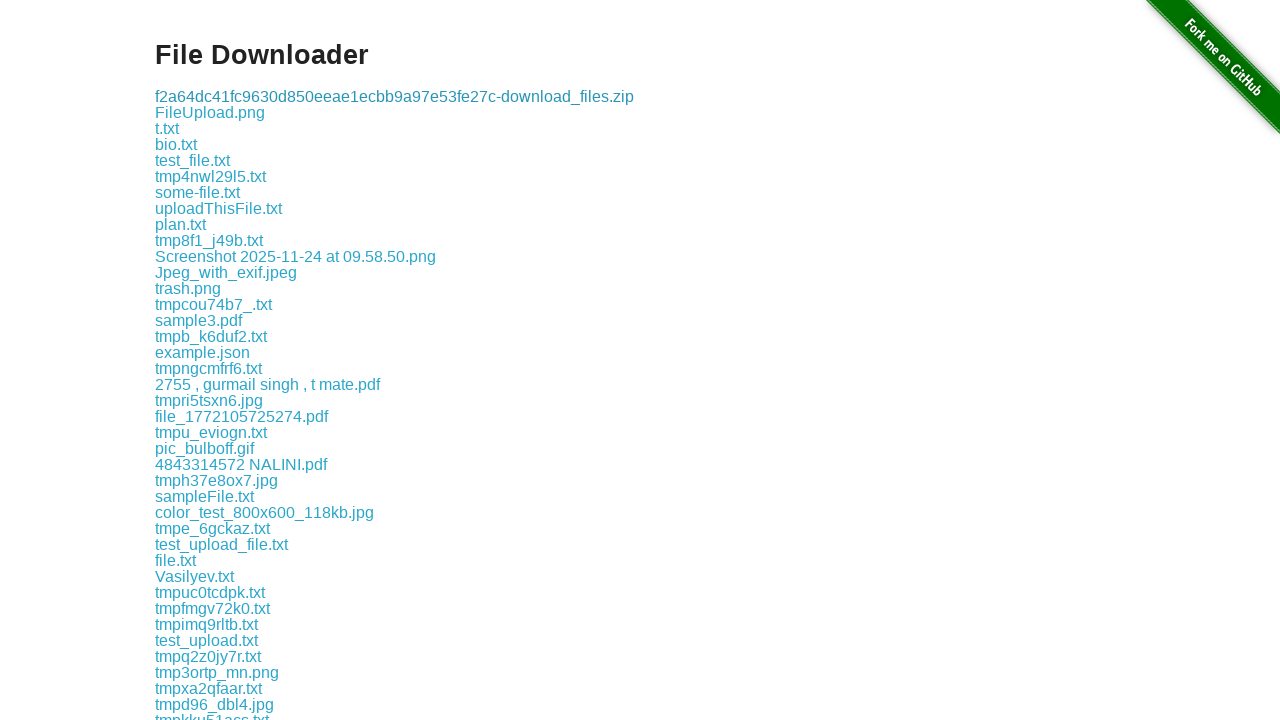

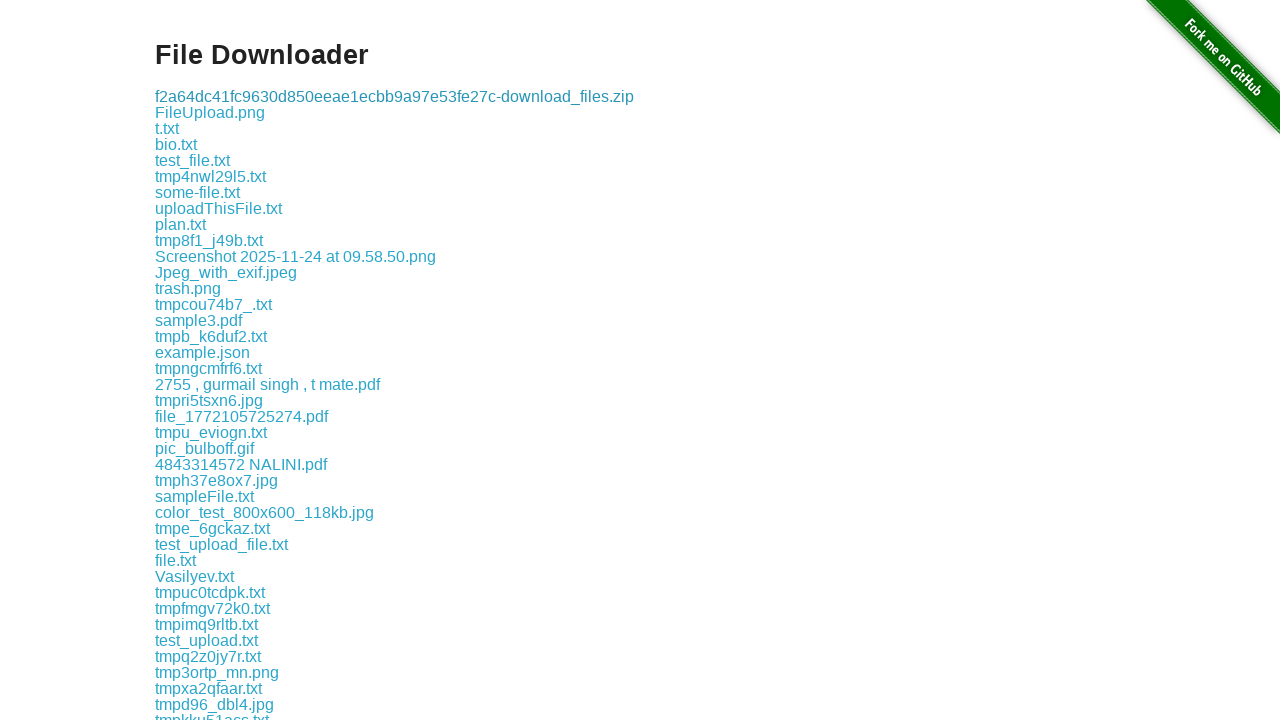